Tests the Add/Remove Elements page by clicking "Add Element" twice to create delete buttons, then clicking one delete button to remove it

Starting URL: http://the-internet.herokuapp.com

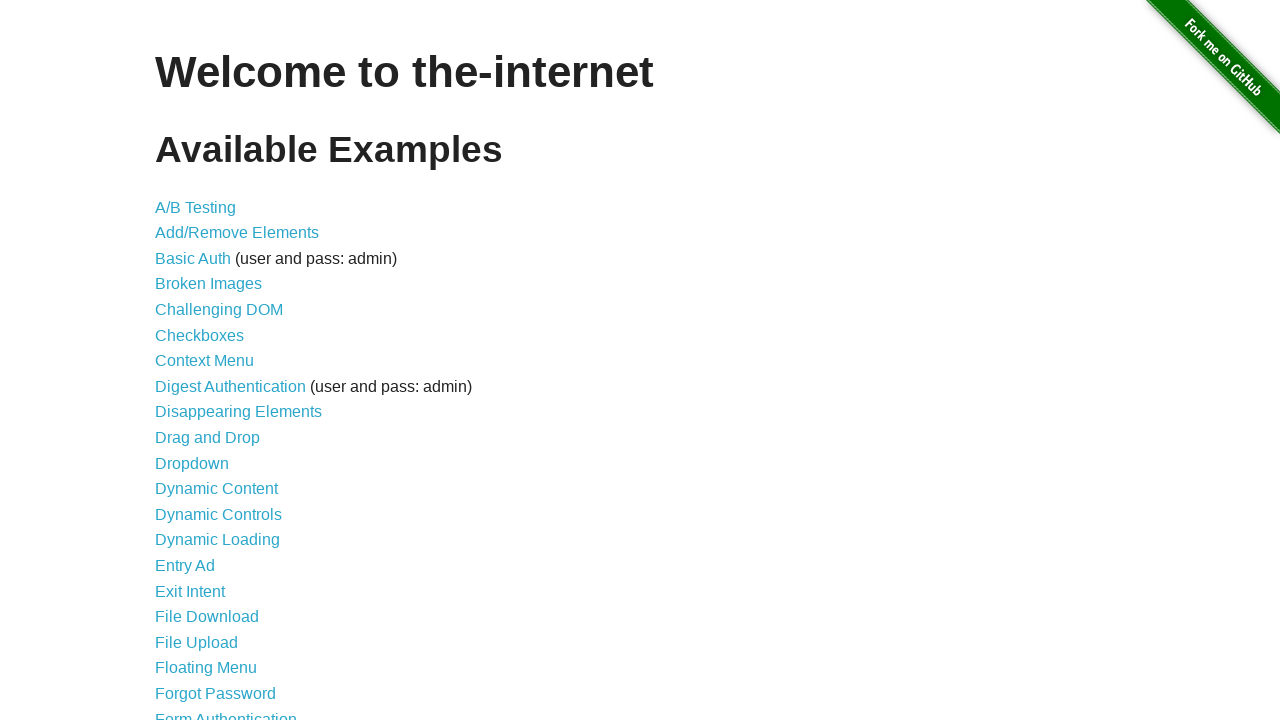

Clicked on Add/Remove Elements link at (237, 233) on xpath=//a[contains(@href, '/add_remove_elements/')]
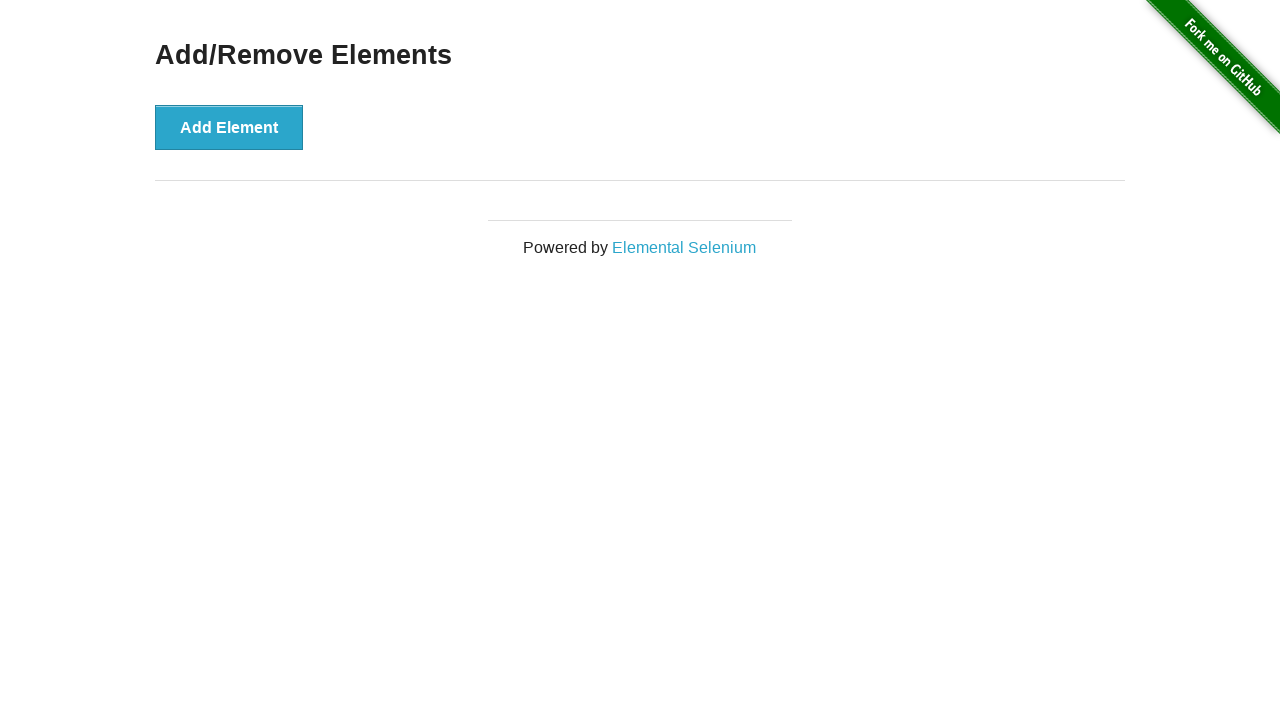

Clicked 'Add Element' button (first time) at (229, 127) on xpath=//button[text()='Add Element']
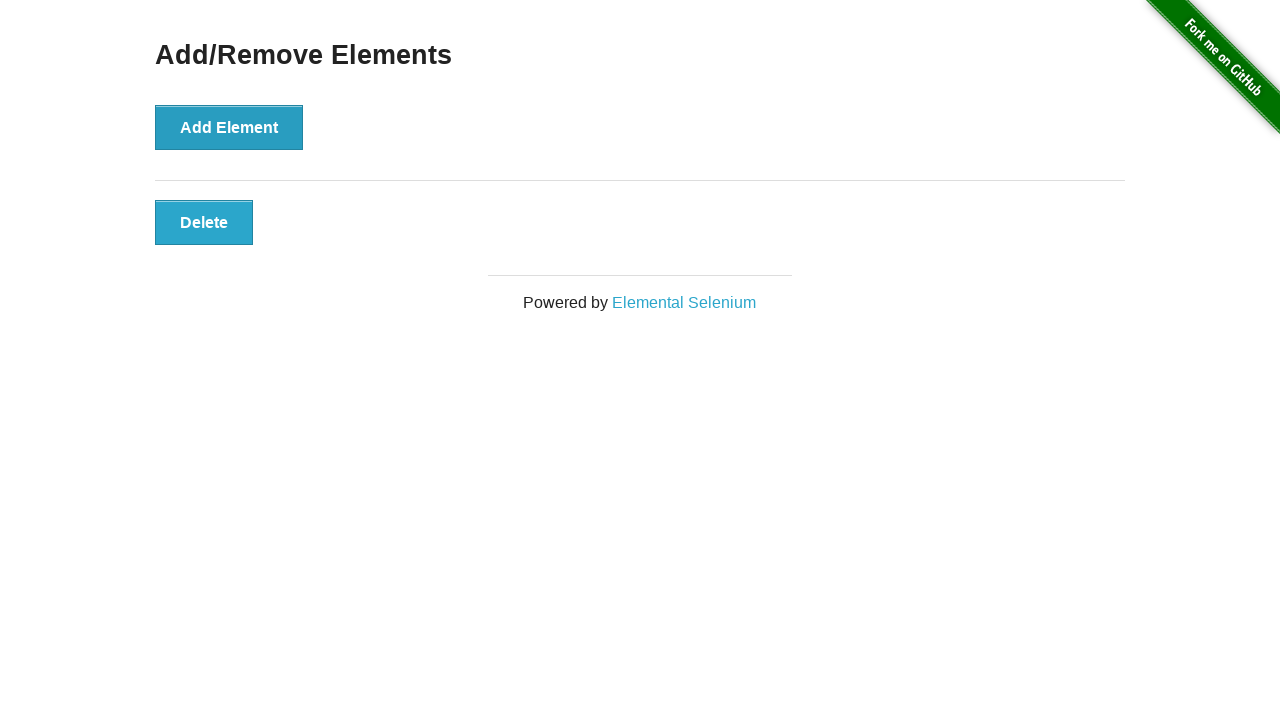

Clicked 'Add Element' button (second time) at (229, 127) on xpath=//button[text()='Add Element']
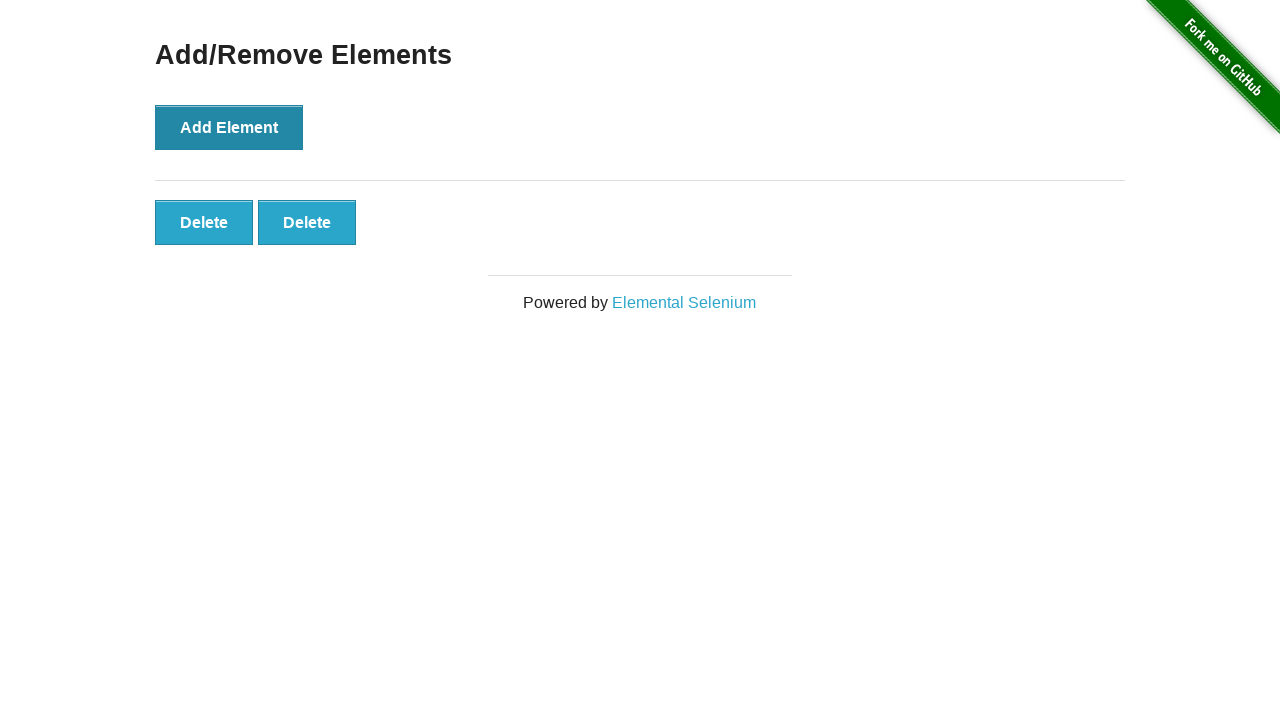

Clicked one Delete button to remove an element at (204, 222) on xpath=//button[text()='Delete']
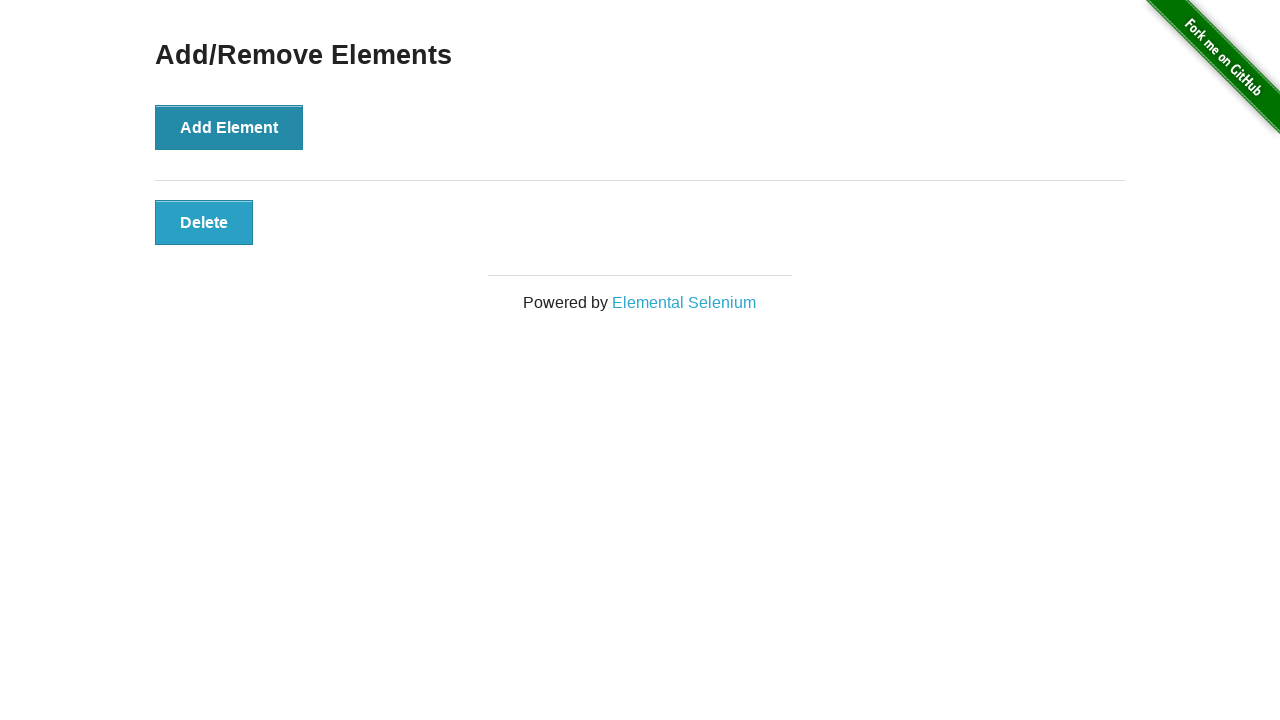

Verified remaining Delete button is present
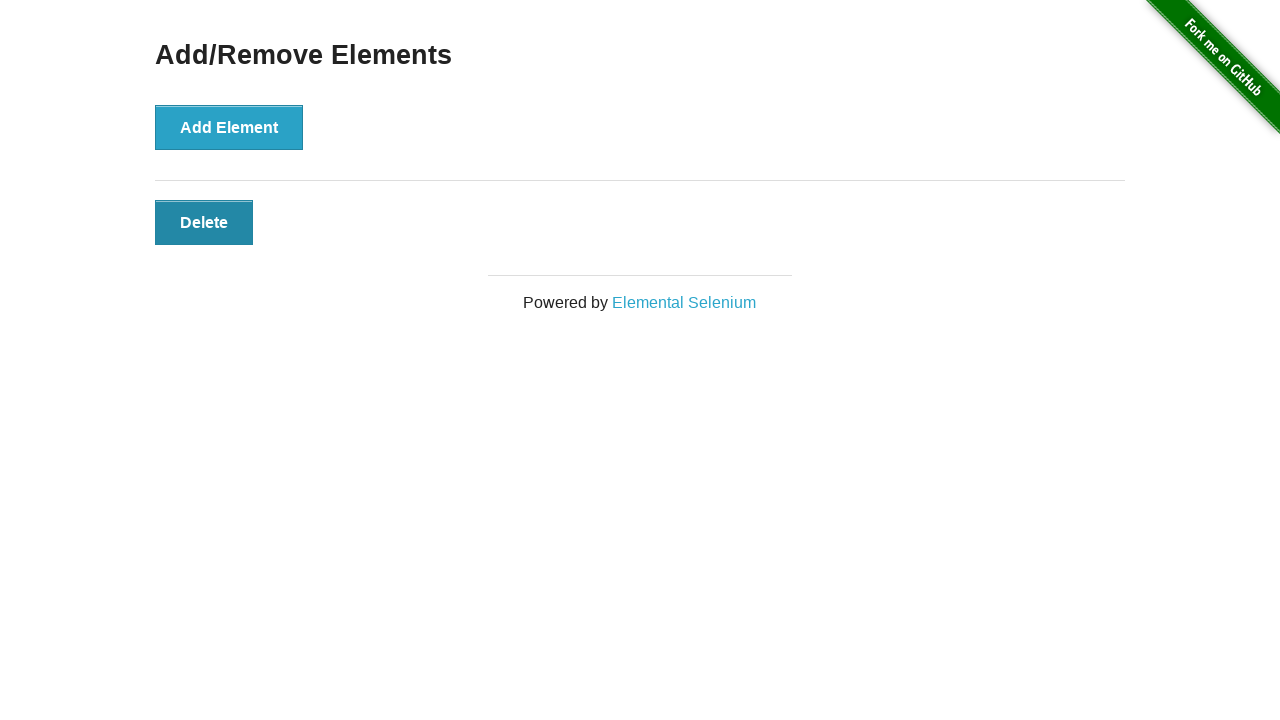

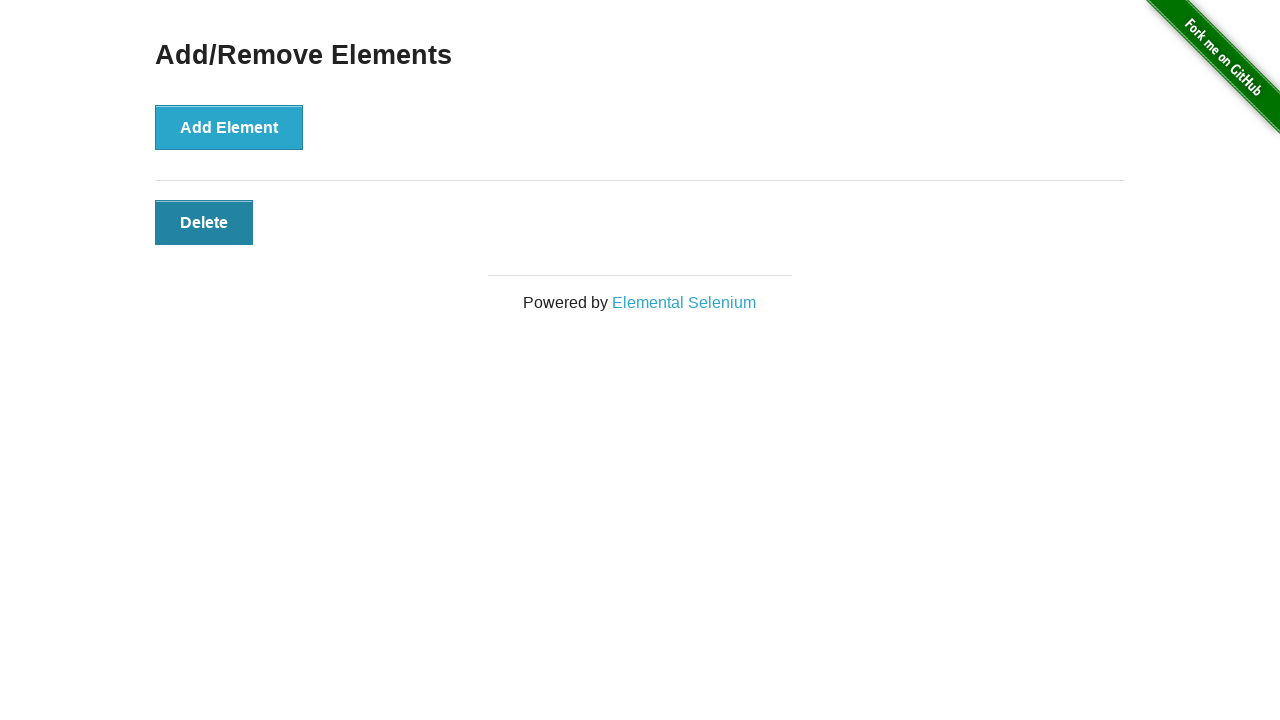